Tests a web form by filling in a text input field and clicking the submit button, then verifies the result message is displayed.

Starting URL: https://www.selenium.dev/selenium/web/web-form.html

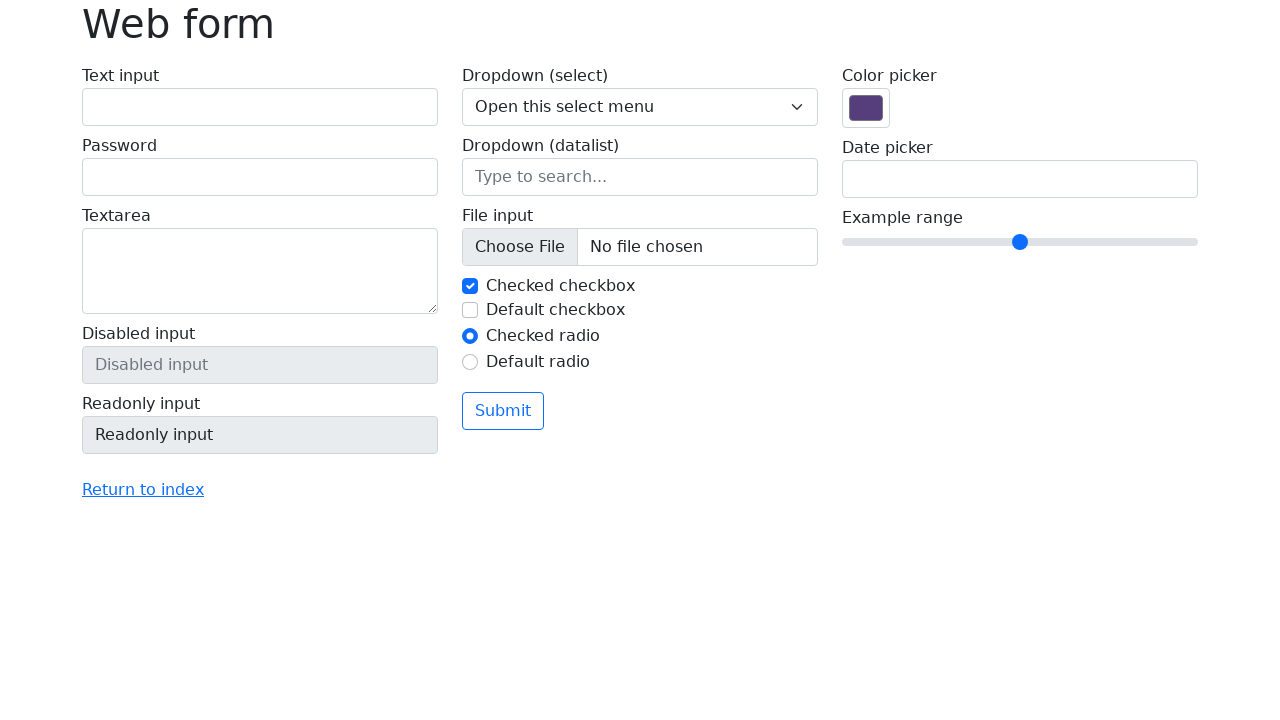

Filled text input field with 'Selenium' on input[name='my-text']
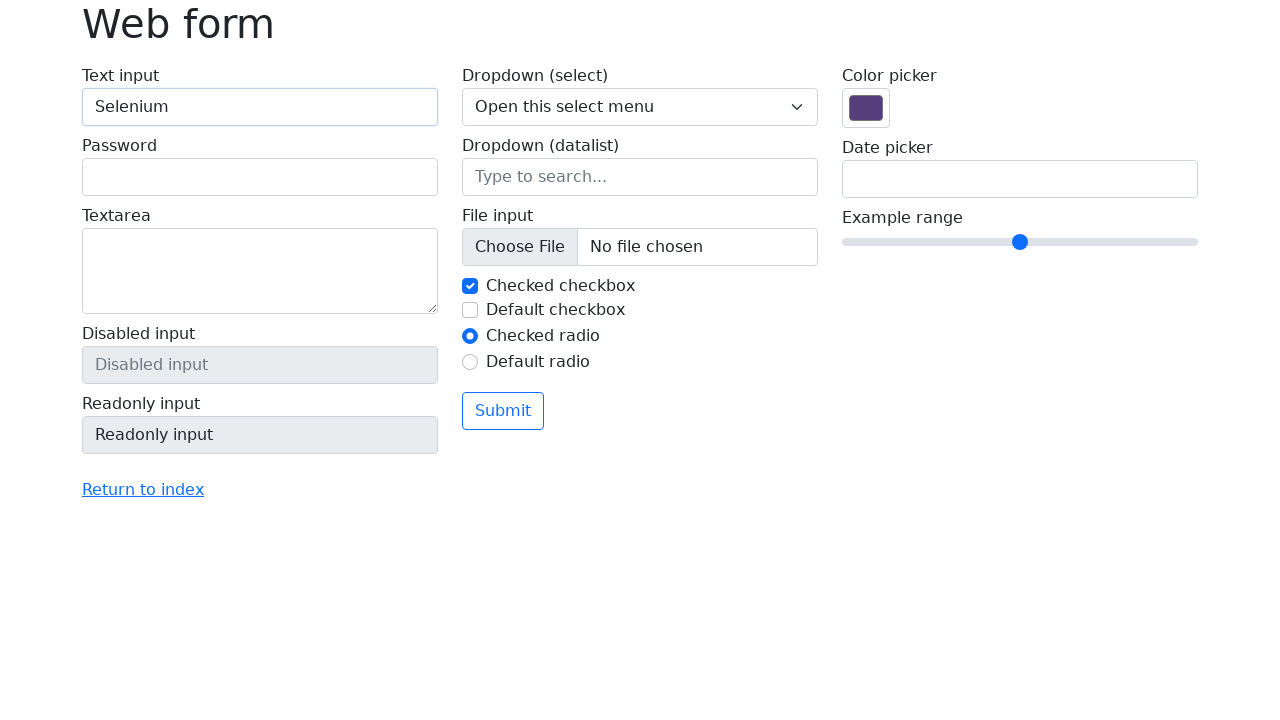

Clicked the submit button at (503, 411) on button
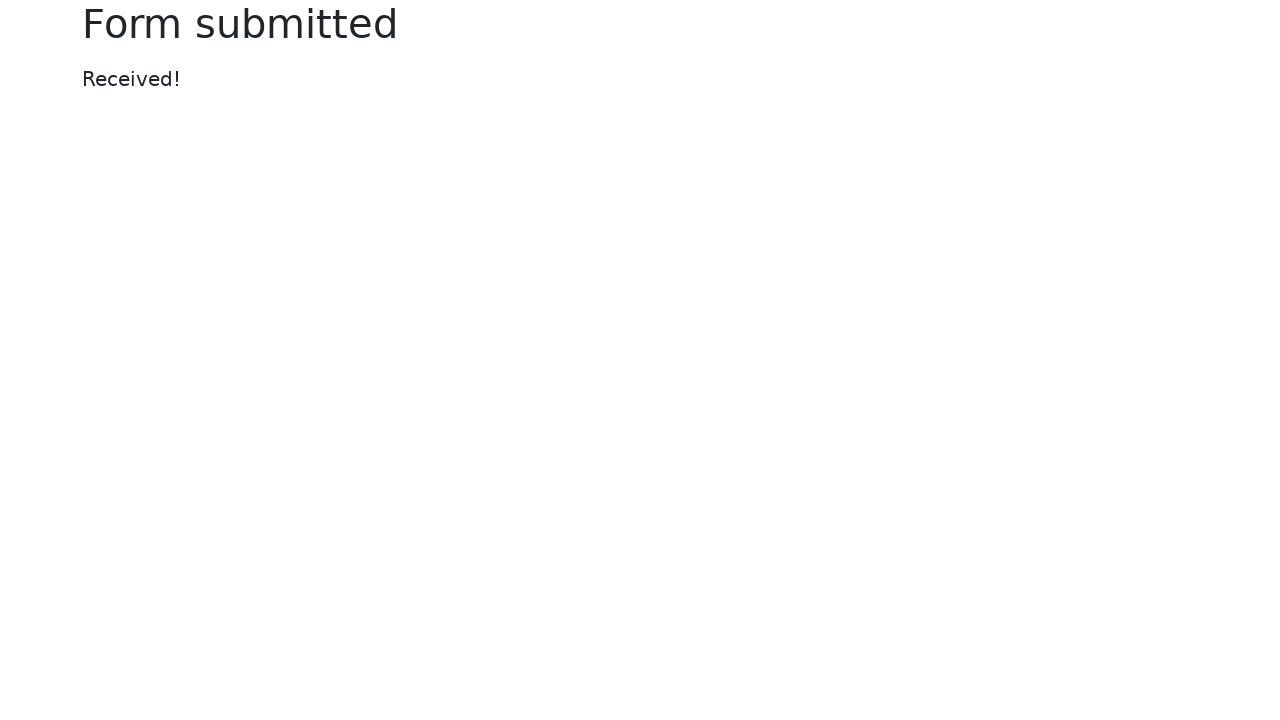

Result message element appeared after form submission
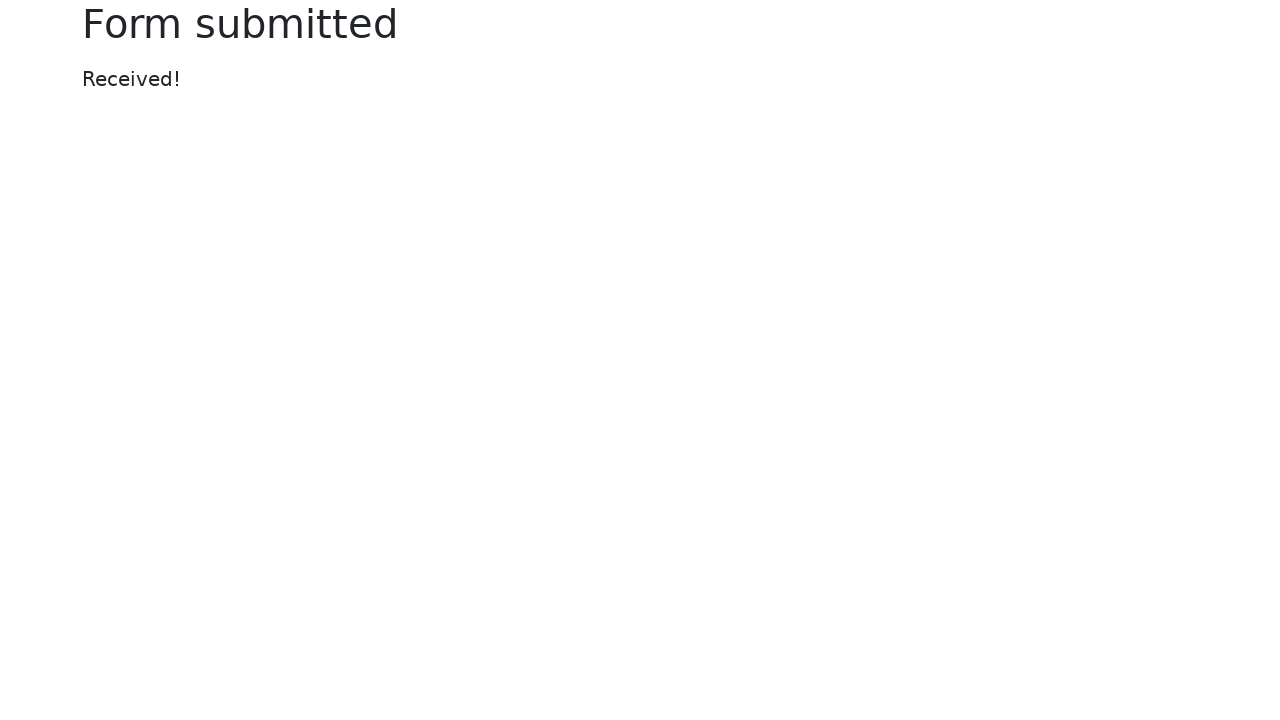

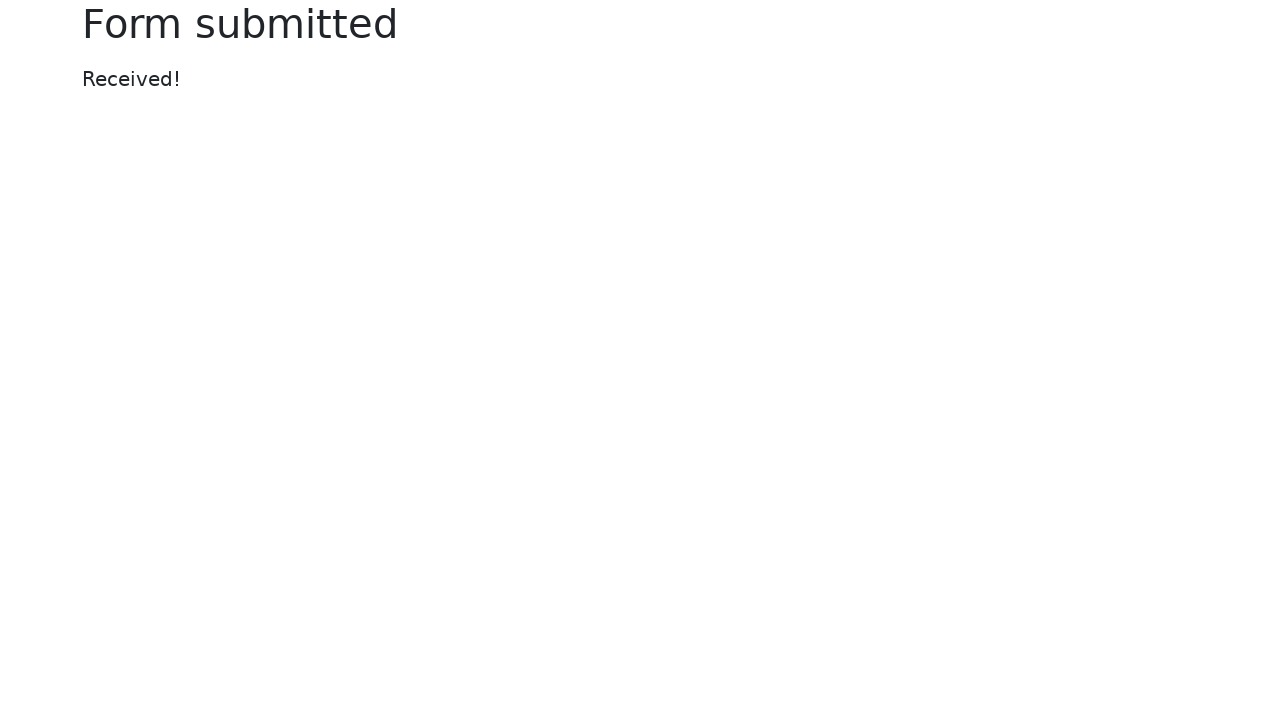